Tests dropdown selection functionality on a practice website by selecting options using three different methods: by index, by value, and by visible text.

Starting URL: https://rahulshettyacademy.com/dropdownsPractise/

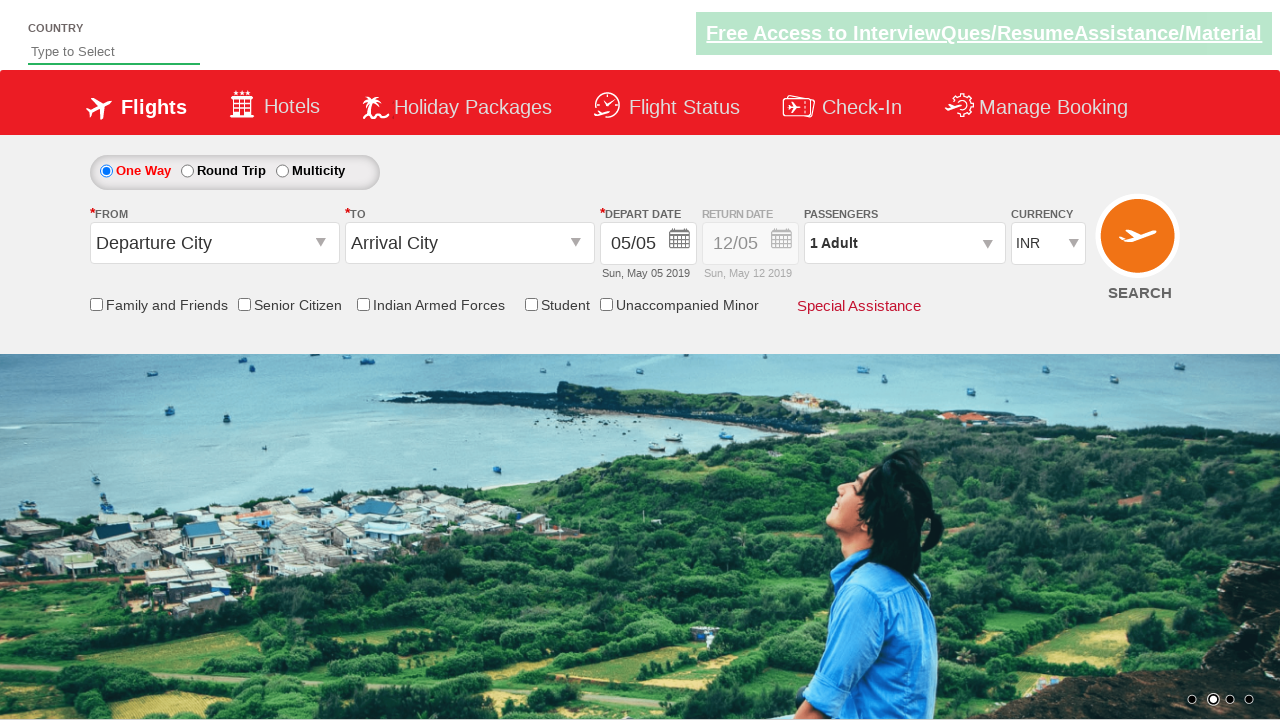

Waited for currency dropdown to be available
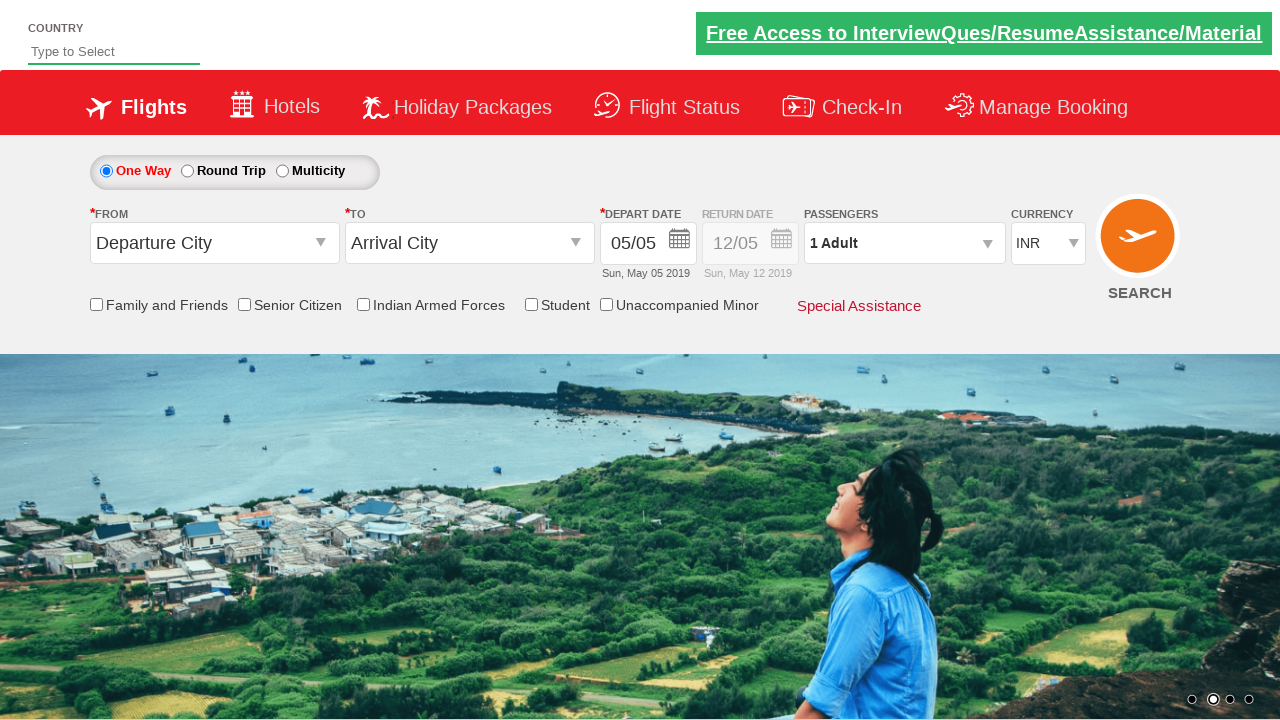

Selected dropdown option by index 2 (third option) on #ctl00_mainContent_DropDownListCurrency
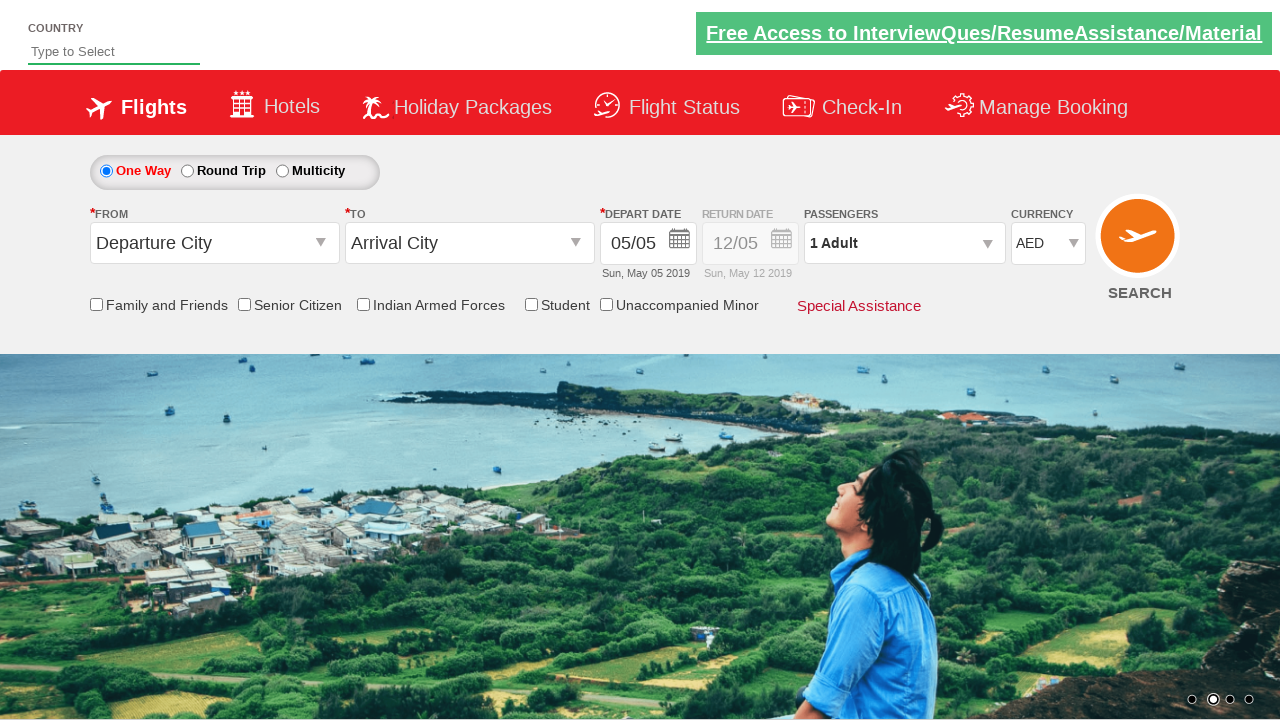

Selected dropdown option by value 'INR' on #ctl00_mainContent_DropDownListCurrency
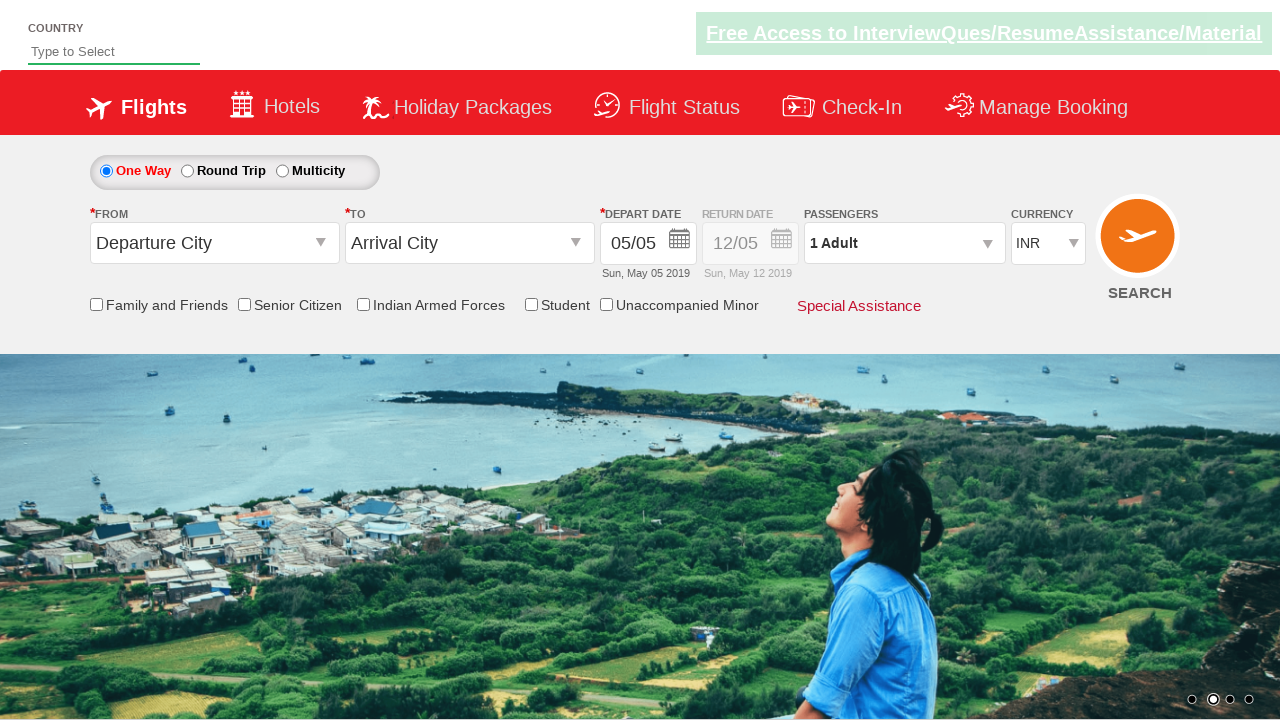

Selected dropdown option by visible text 'USD' on #ctl00_mainContent_DropDownListCurrency
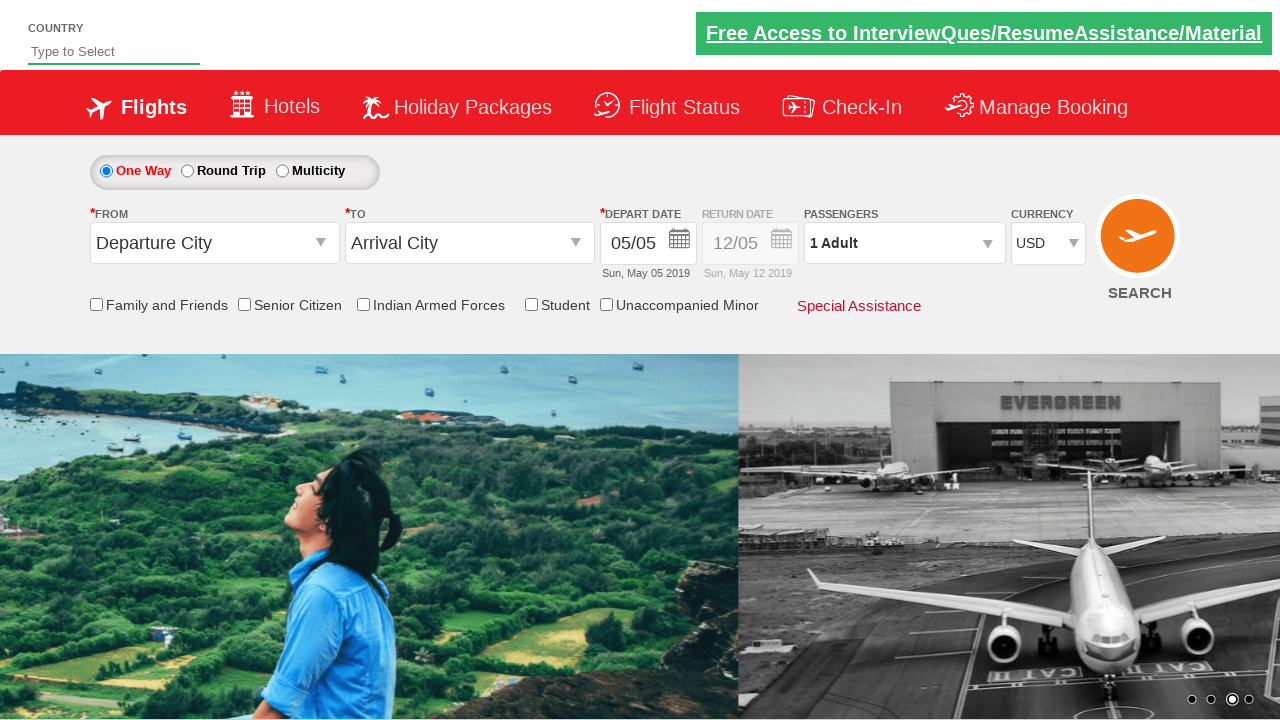

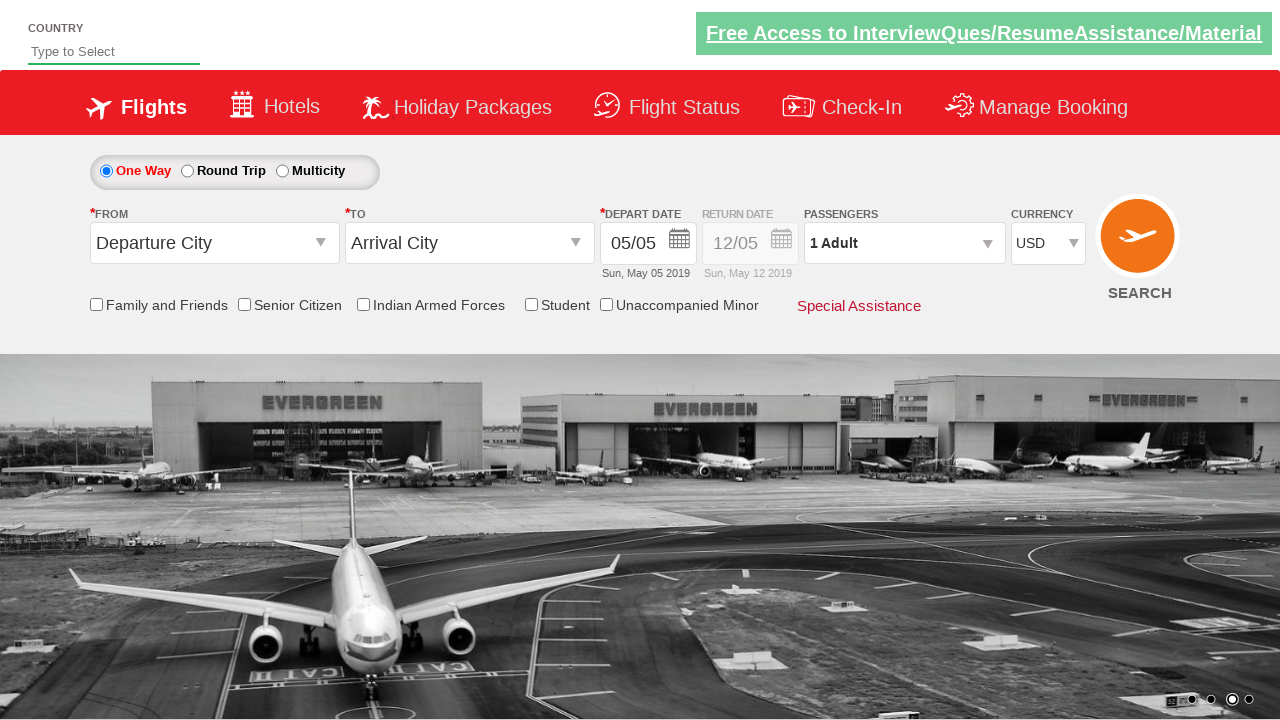